Tests basic browser navigation by loading the Paytm website and performing a page refresh to verify navigation commands work correctly.

Starting URL: https://www.paytm.com/

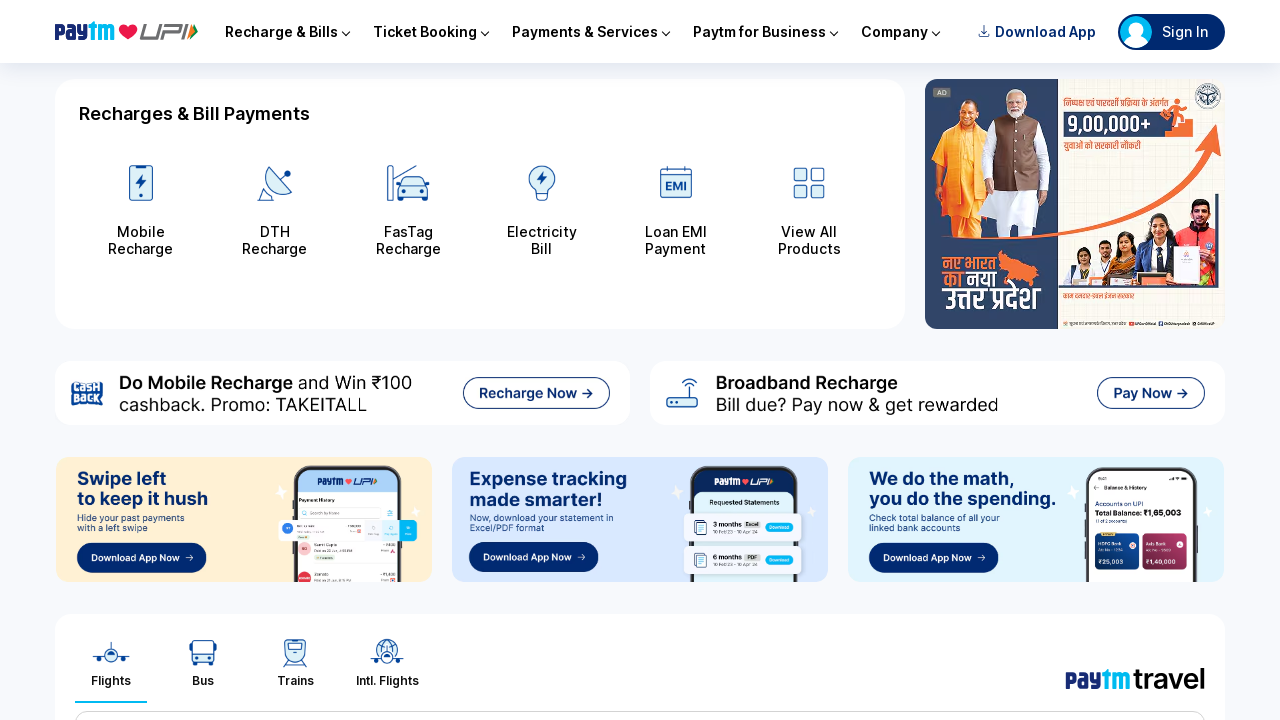

Reloaded the Paytm website page
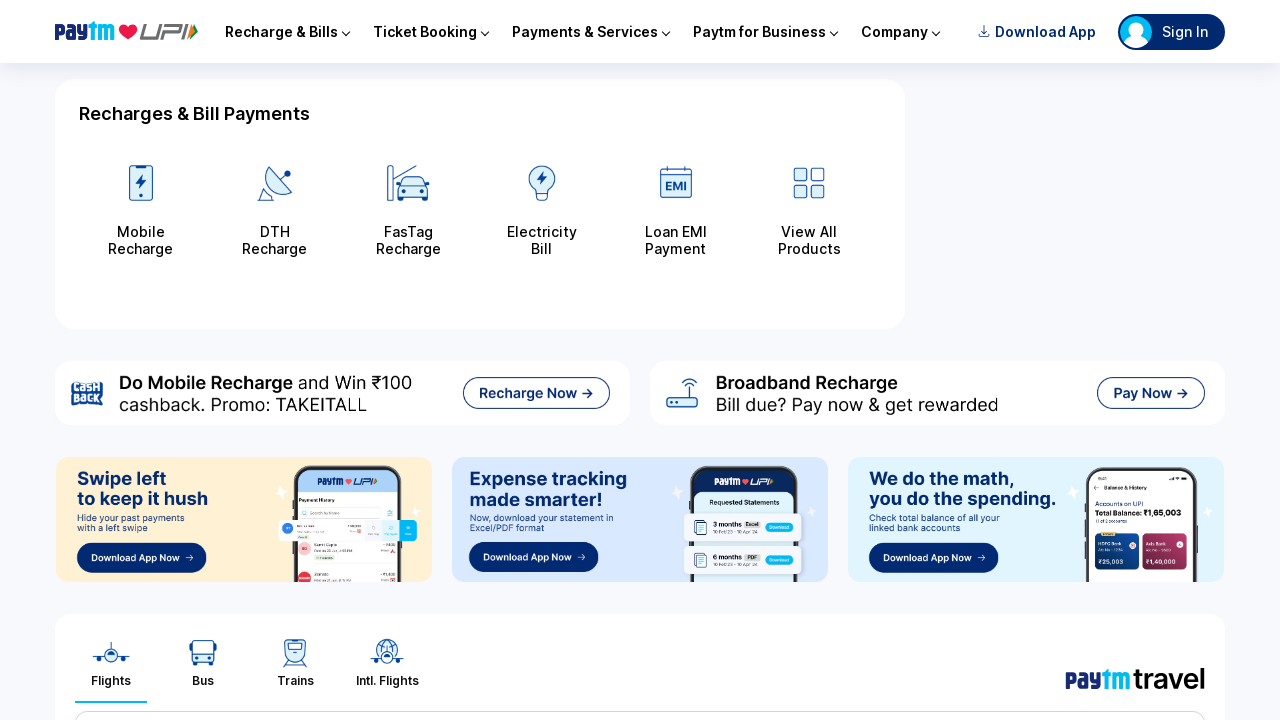

Waited for page DOM content to load after refresh
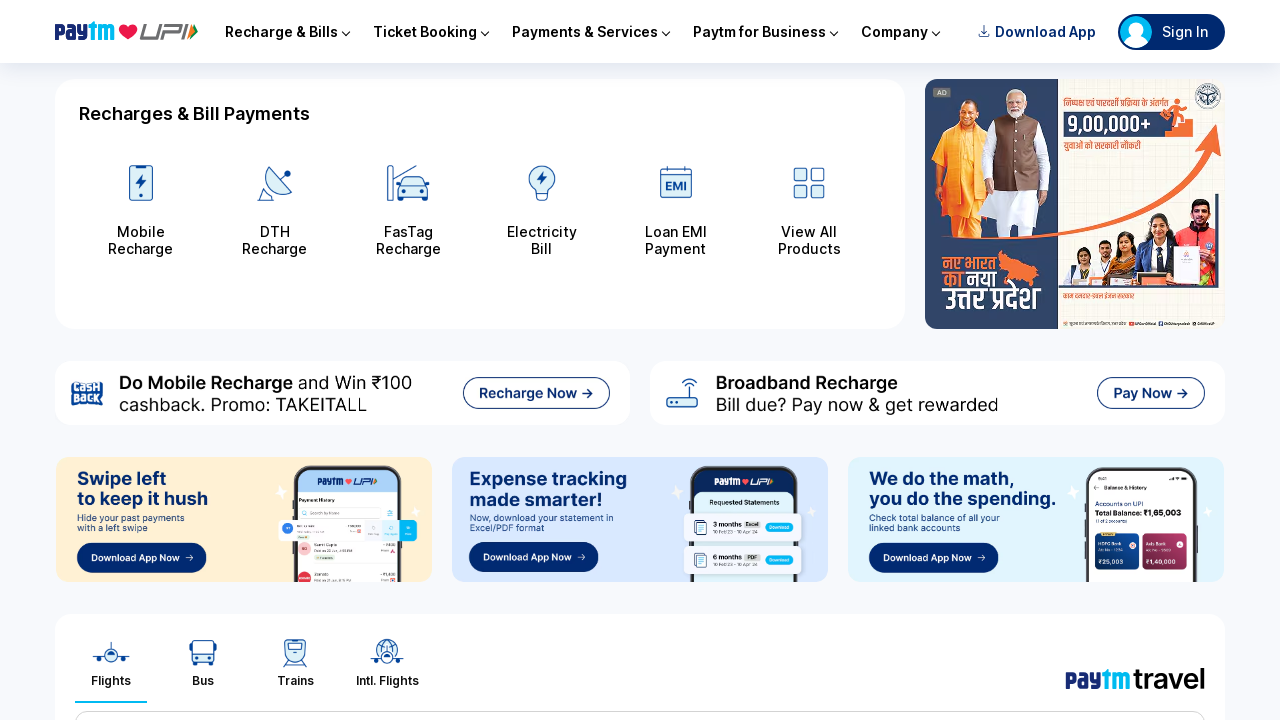

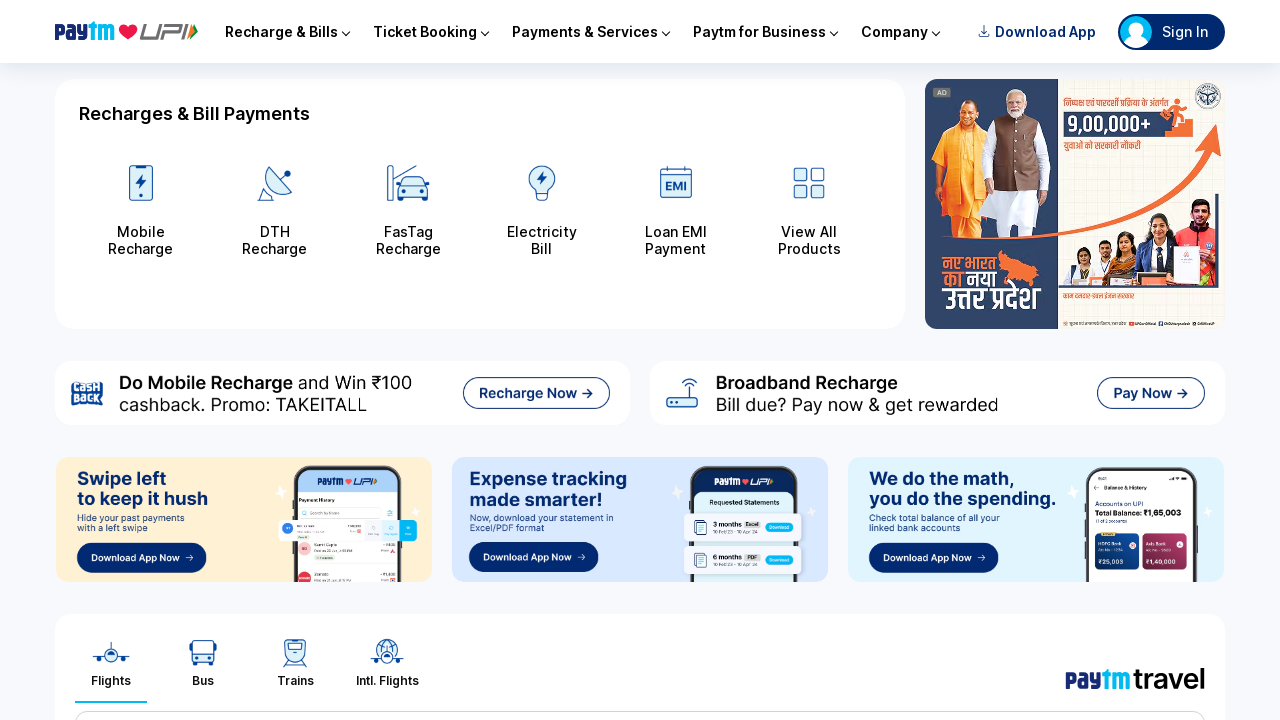